Tests a practice login form on Rahul Shetty Academy's locator practice page by entering credentials and verifying the error message is displayed for invalid login attempts.

Starting URL: https://rahulshettyacademy.com/locatorspractice/

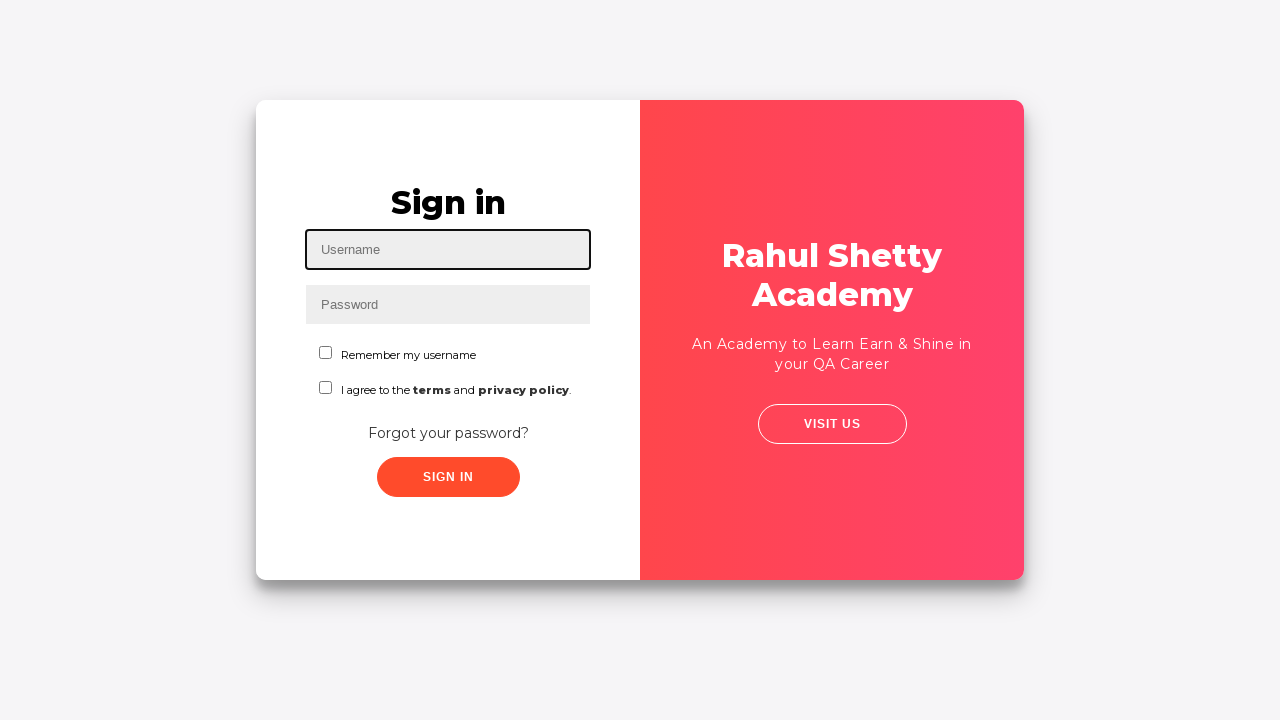

Filled username field with 'testuser456' on input#inputUsername
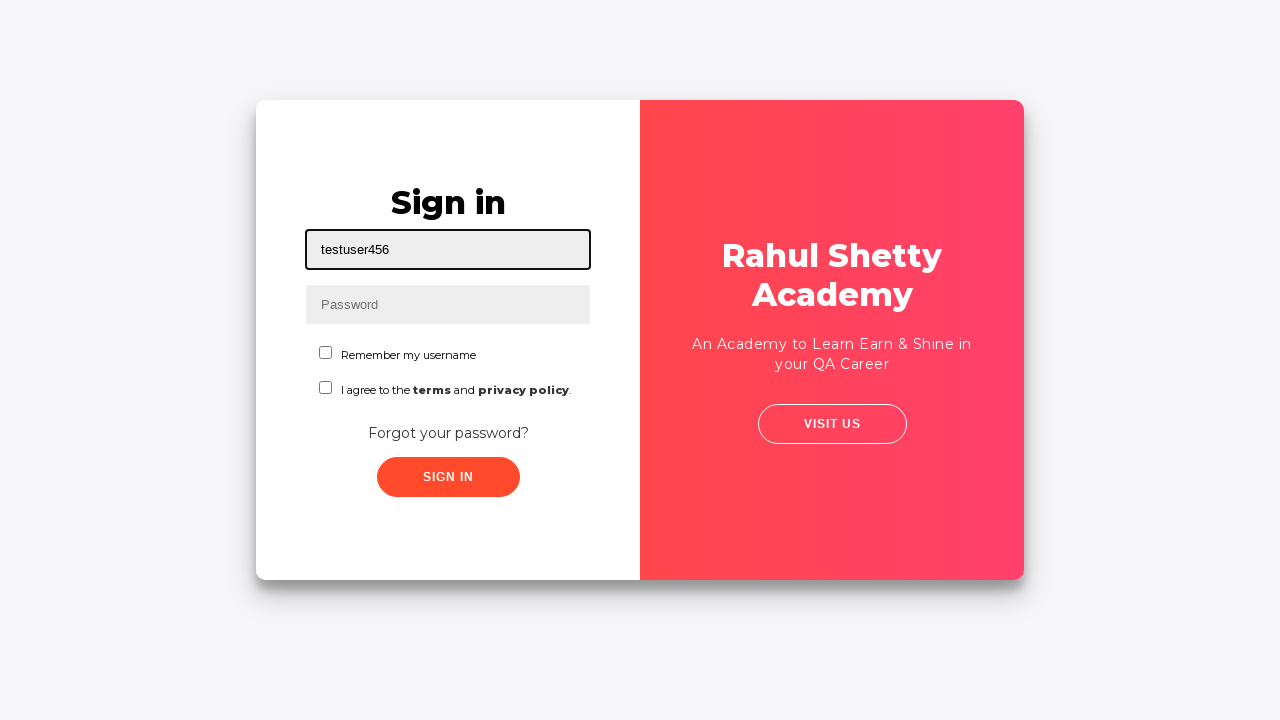

Filled password field with 'testpass789' on input[placeholder='Password']
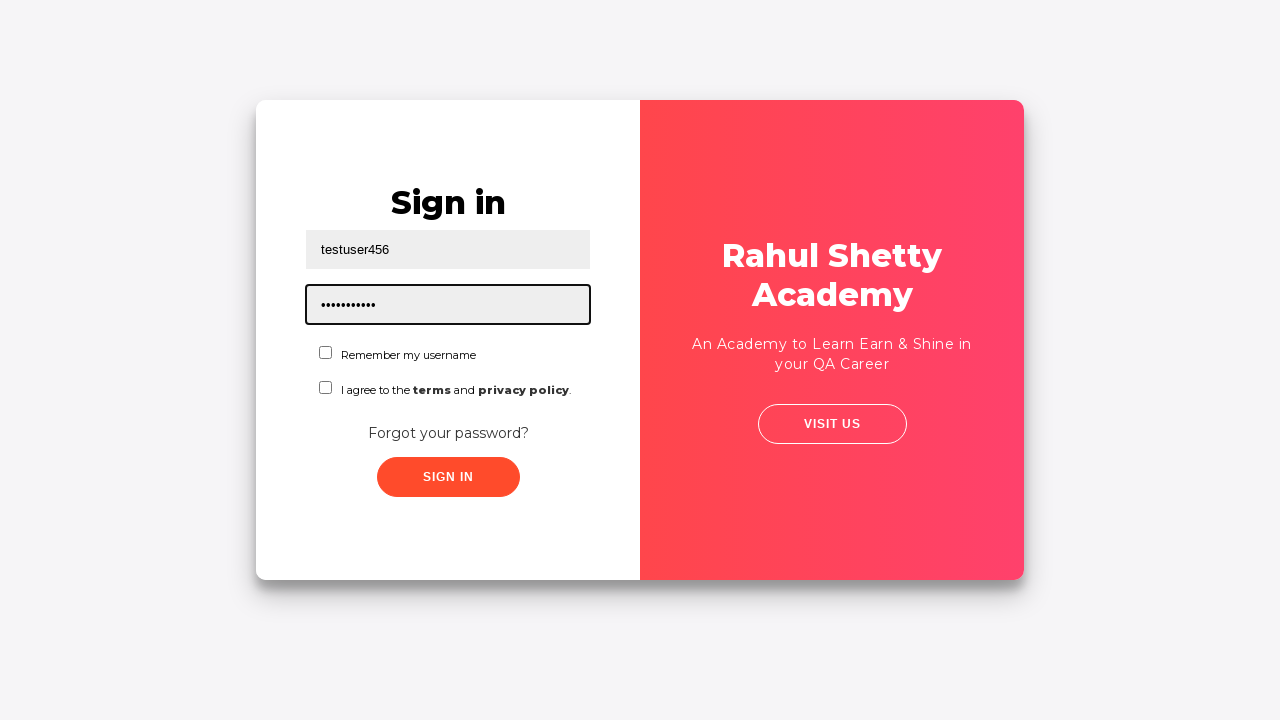

Clicked Sign In button to attempt login at (448, 477) on button:has-text('Sign In')
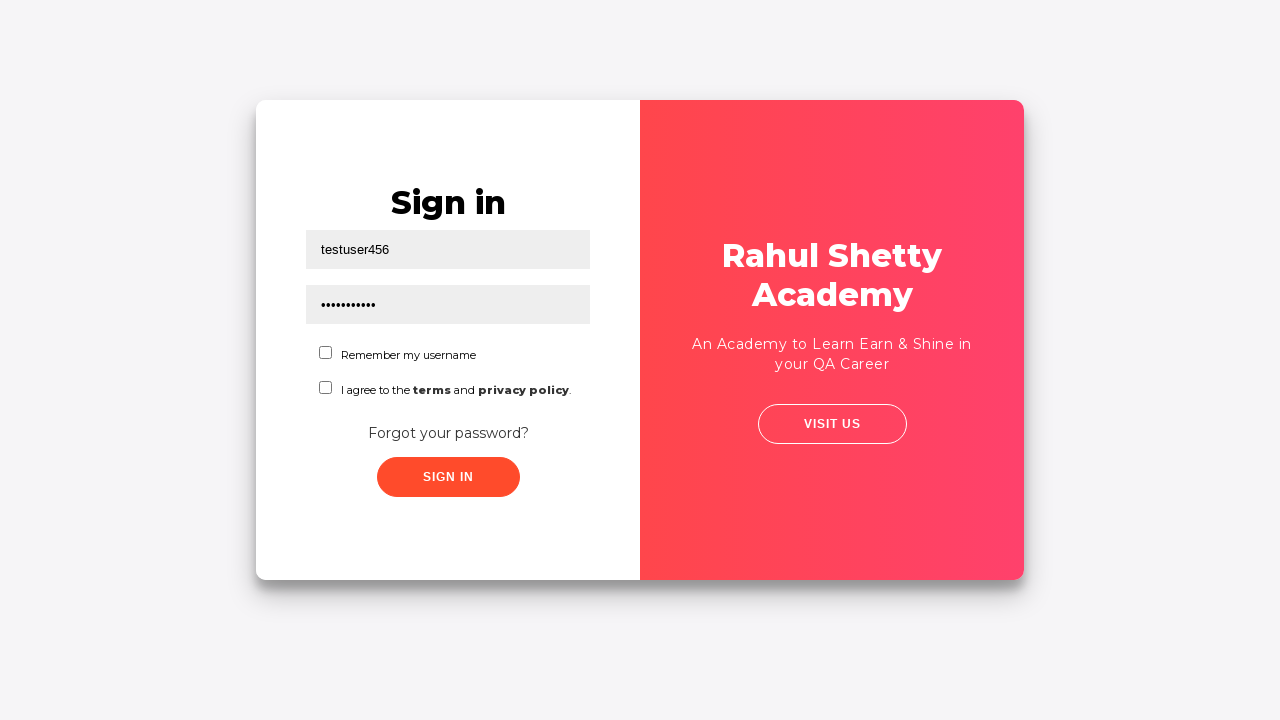

Error message displayed for invalid login attempt
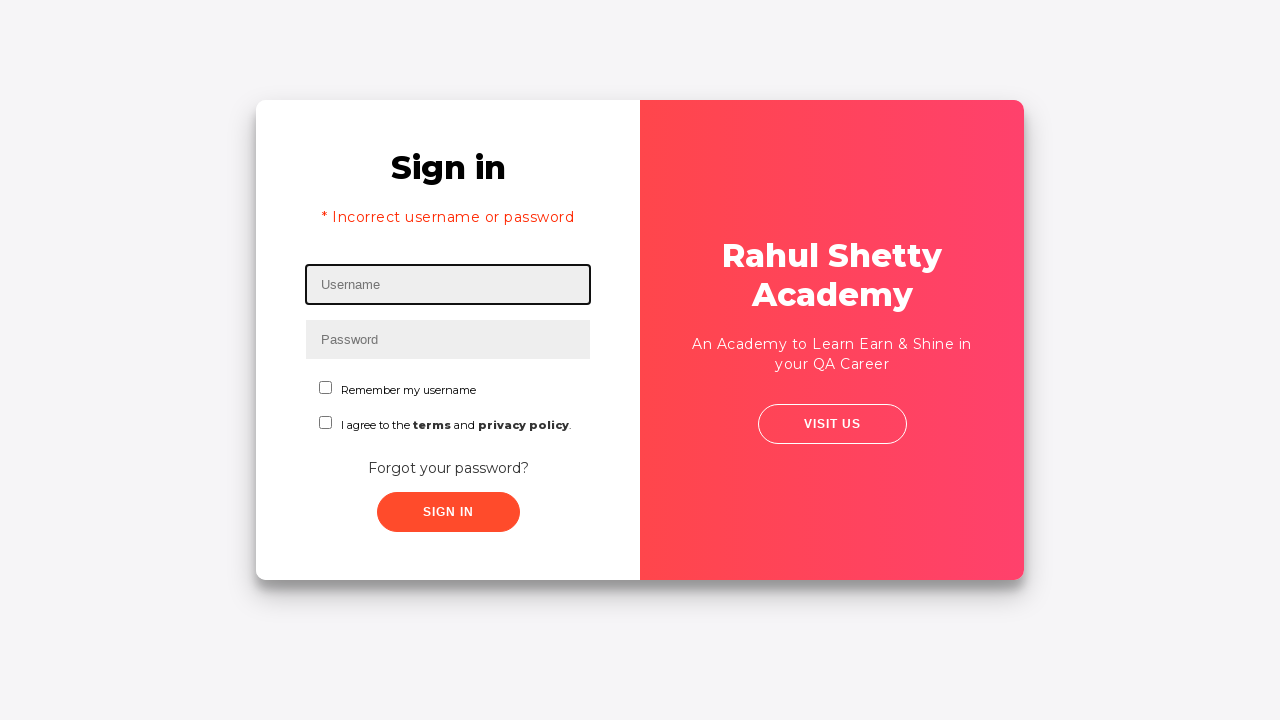

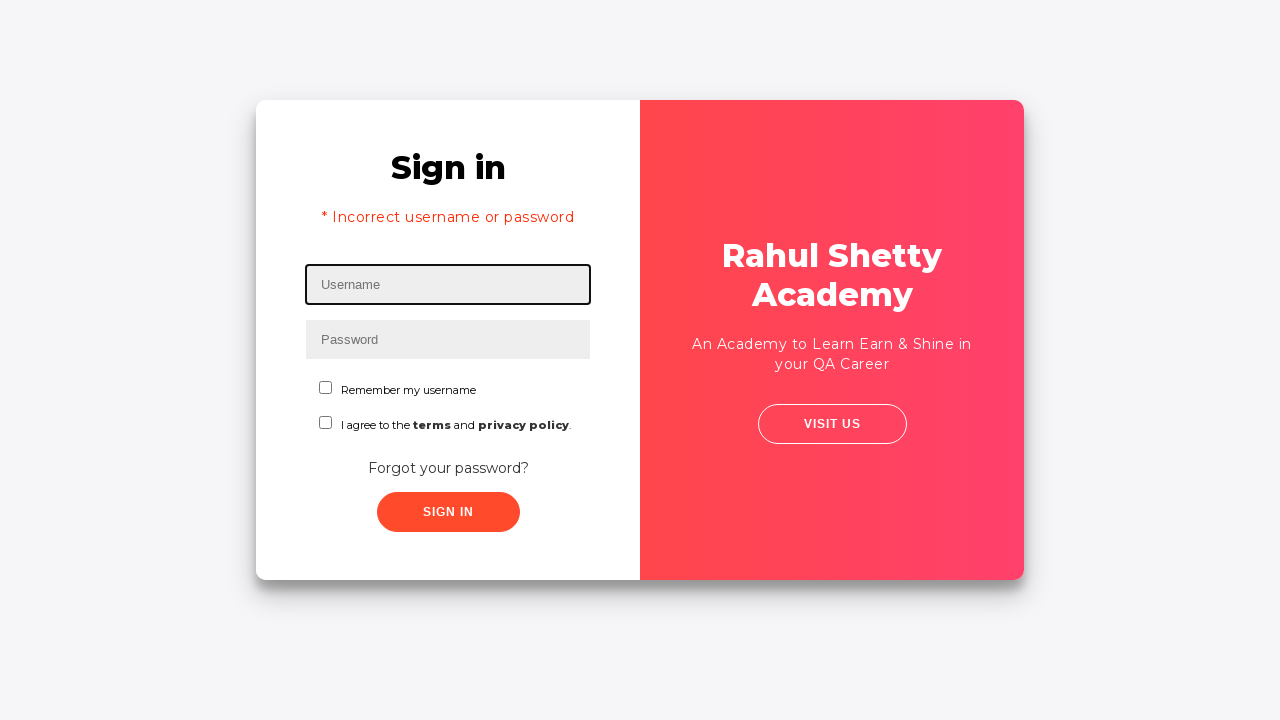